Tests window switching by clicking a Google link and switching back to the original window

Starting URL: https://automationfc.github.io/basic-form/

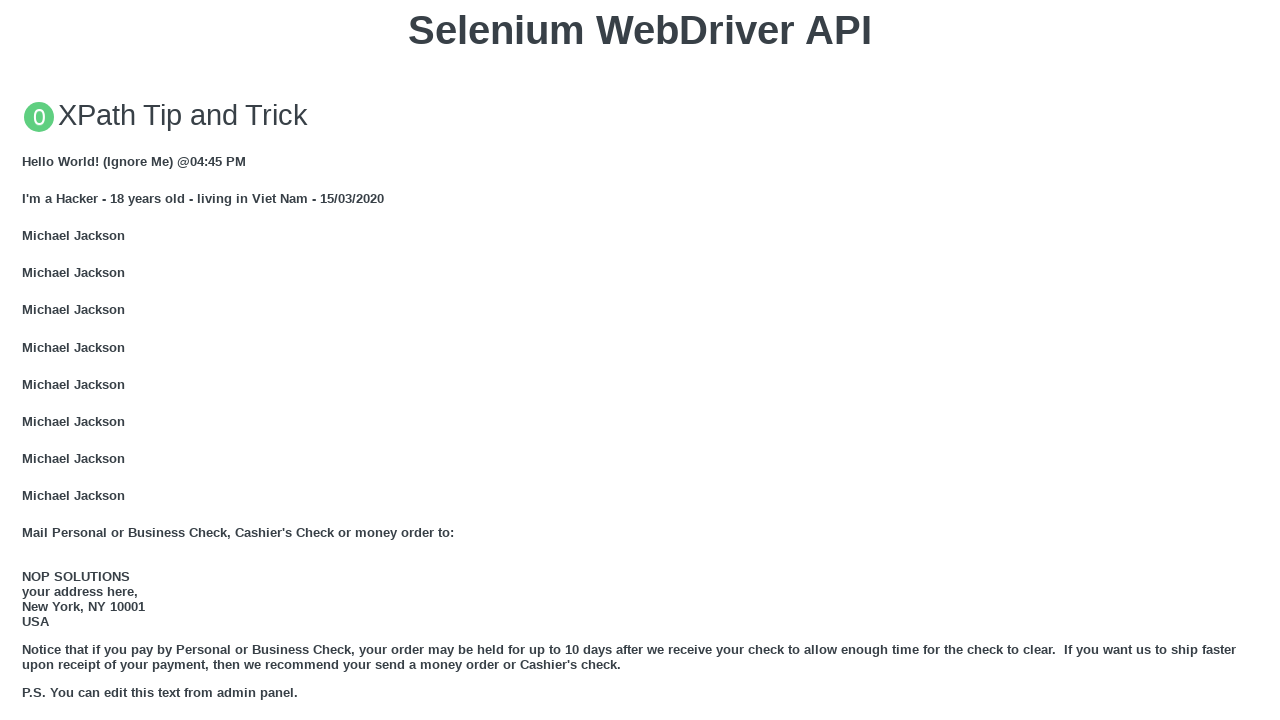

Stored original page context
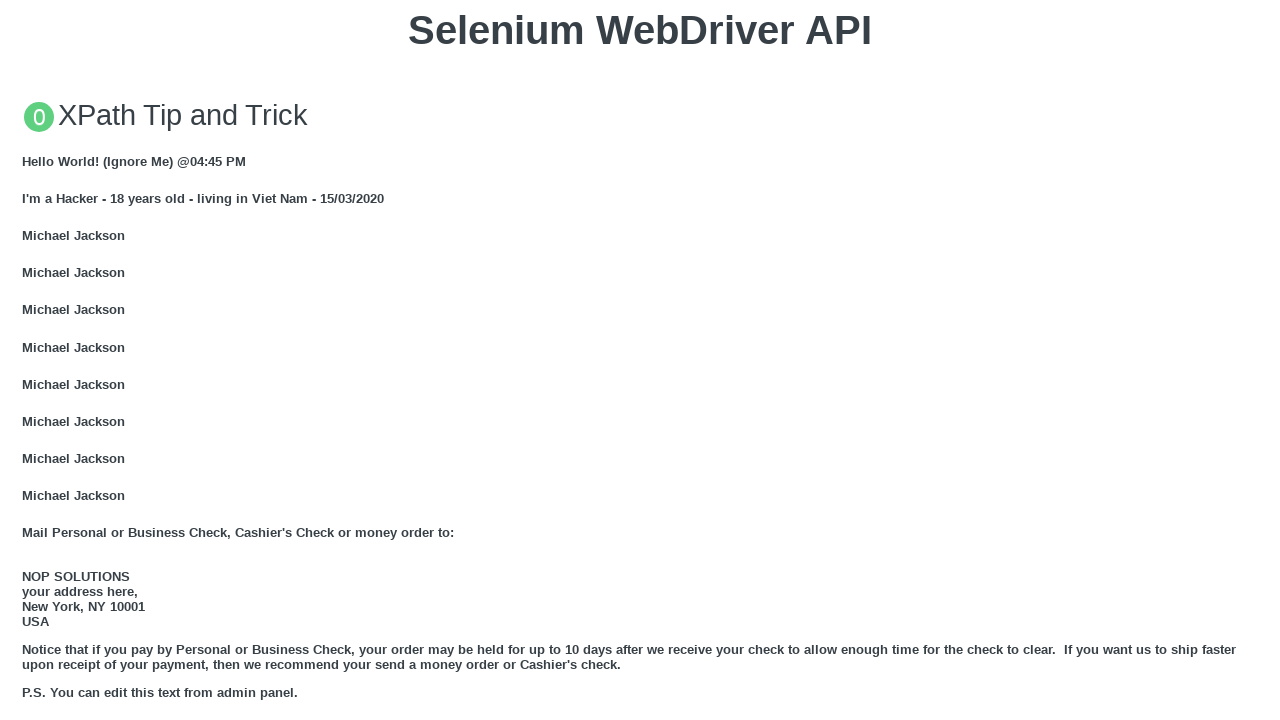

Clicked Google link and new window opened at (56, 360) on xpath=//a[text()='GOOGLE']
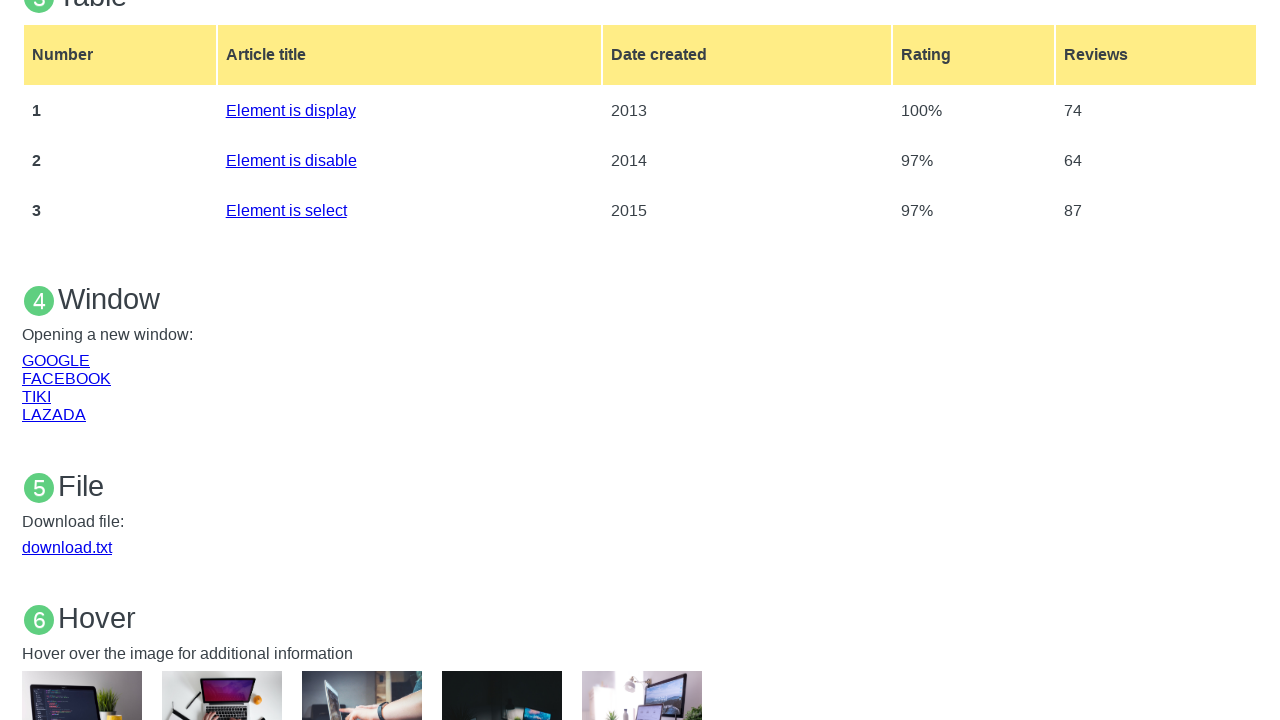

Captured Google window popup reference
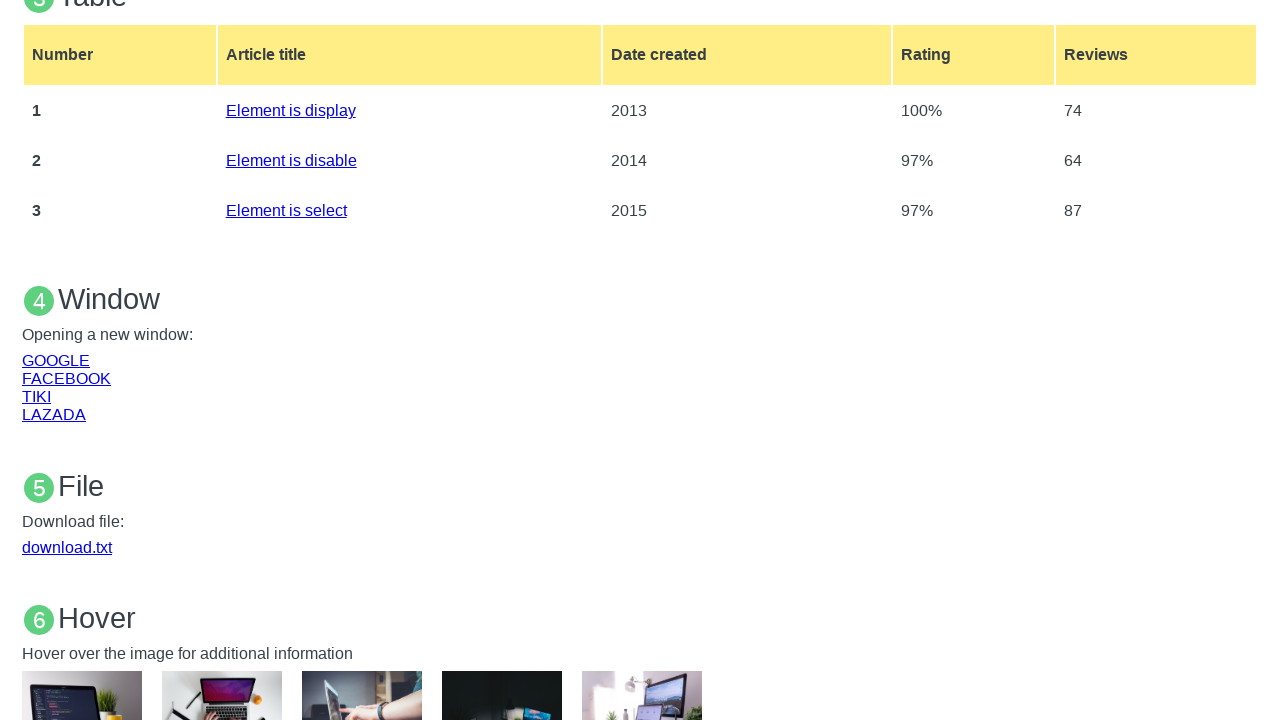

Switched back to original page context
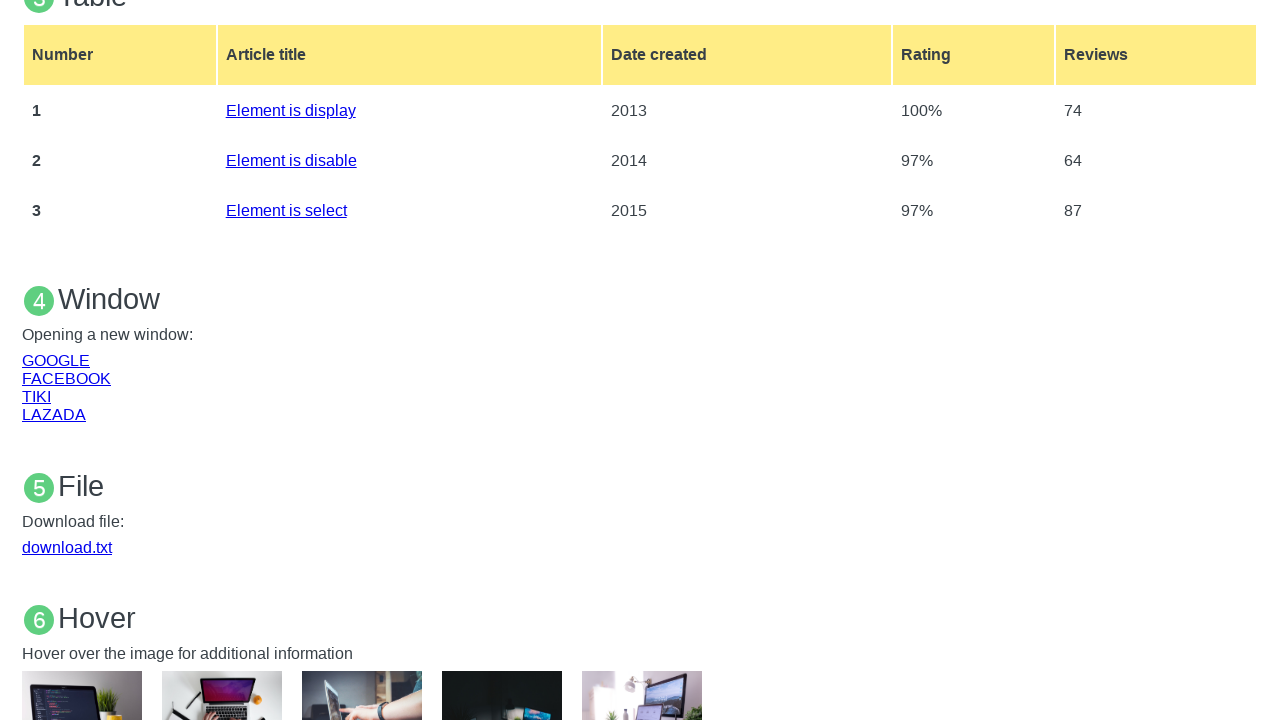

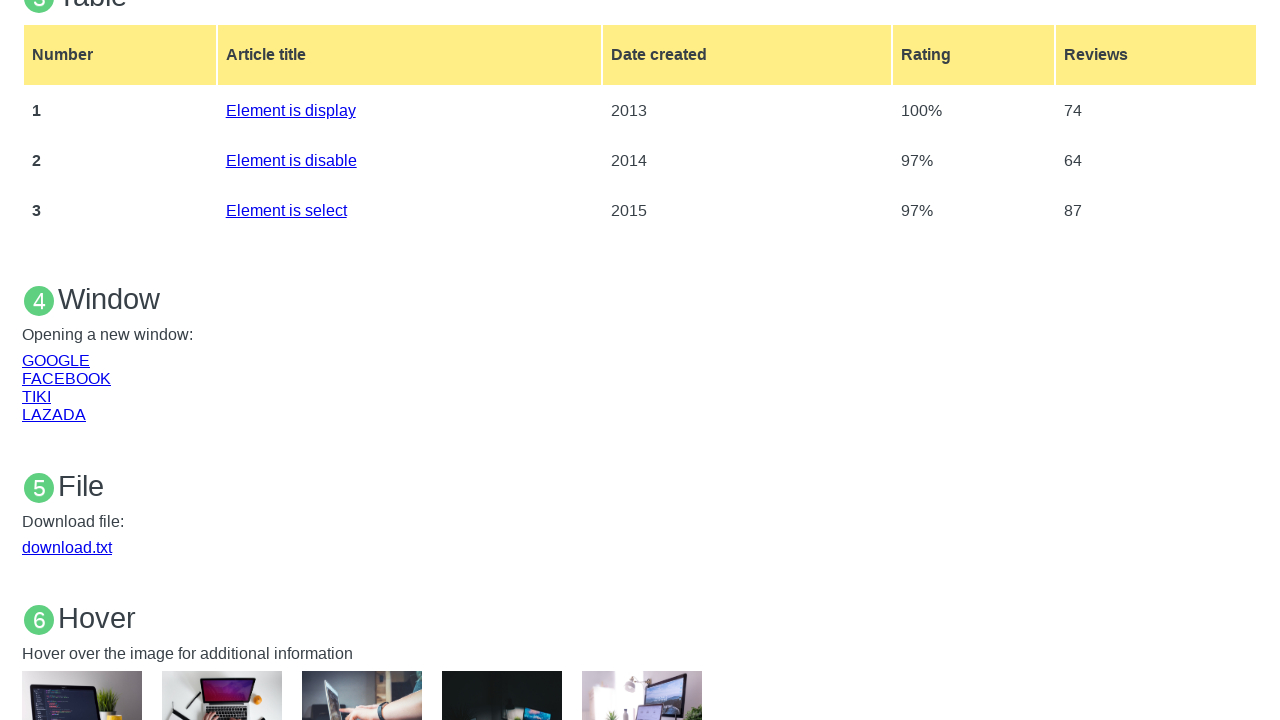